Counts the number of links specifically in the footer section

Starting URL: https://rahulshettyacademy.com/AutomationPractice/

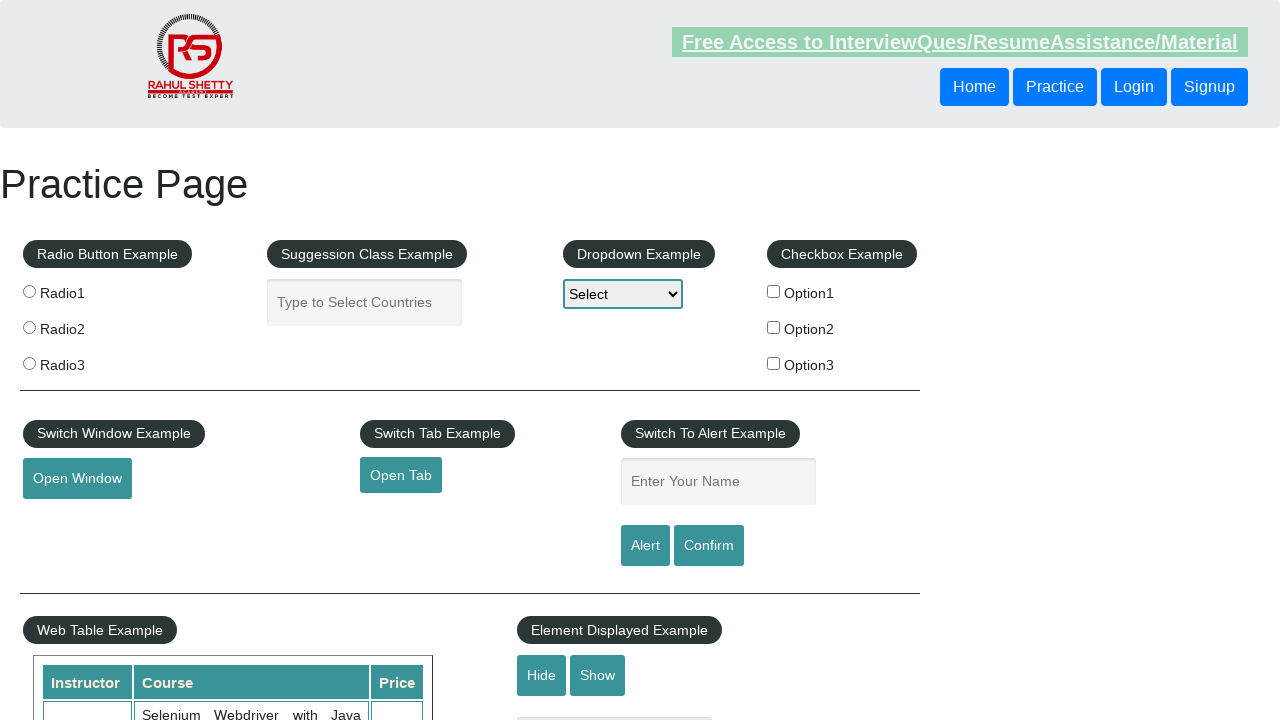

Located and counted all links in the footer section (gf-BIG)
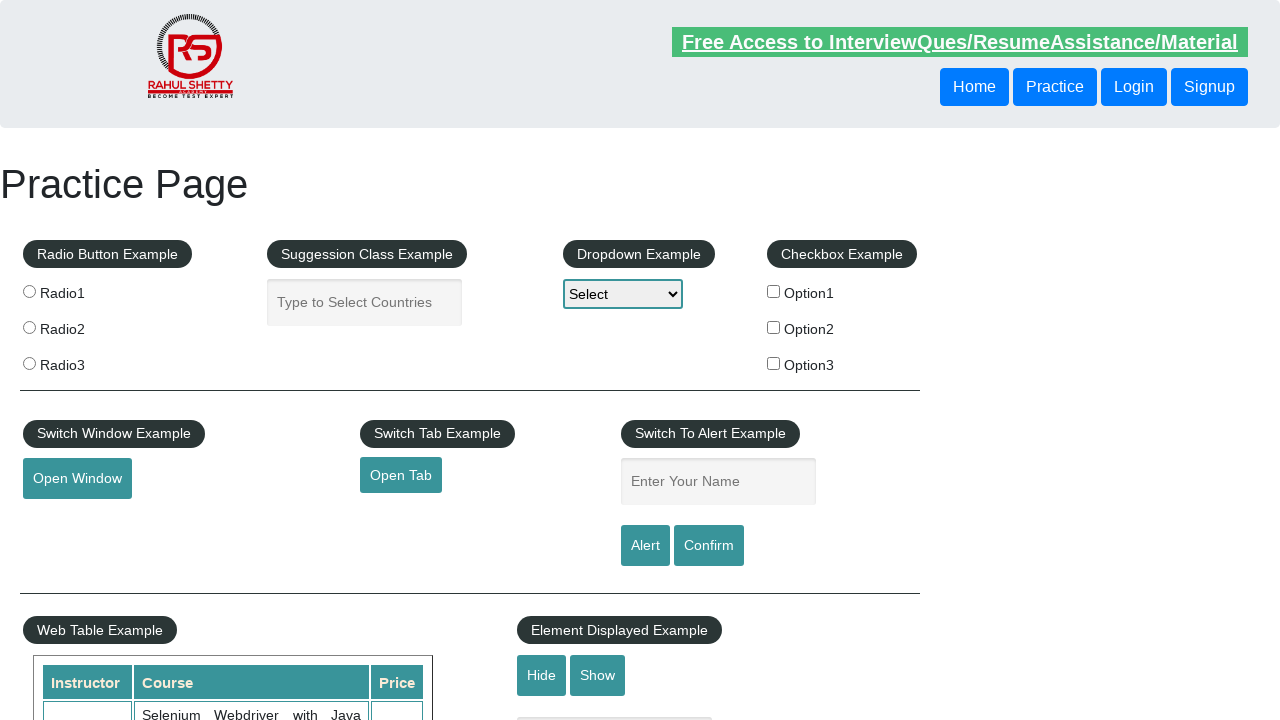

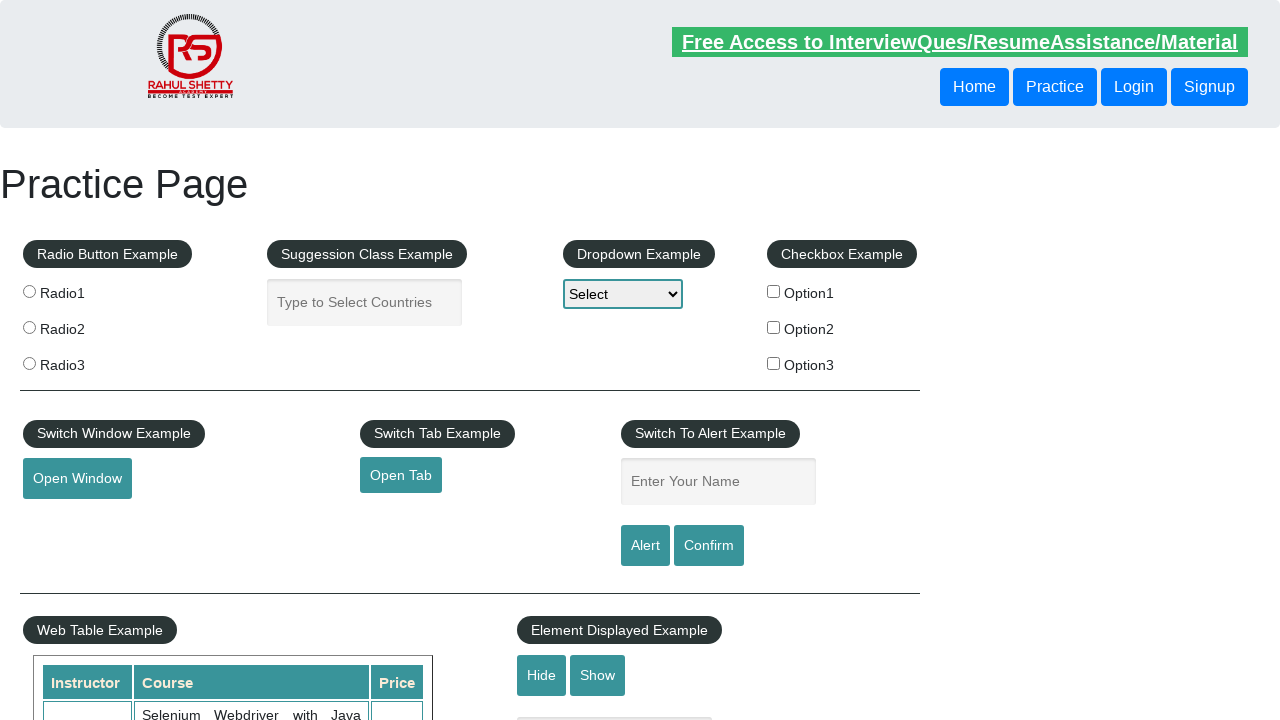